Tests input field functionality including filling text, keyboard operations, checking disabled/readonly states on an input practice page

Starting URL: https://letcode.in/edit

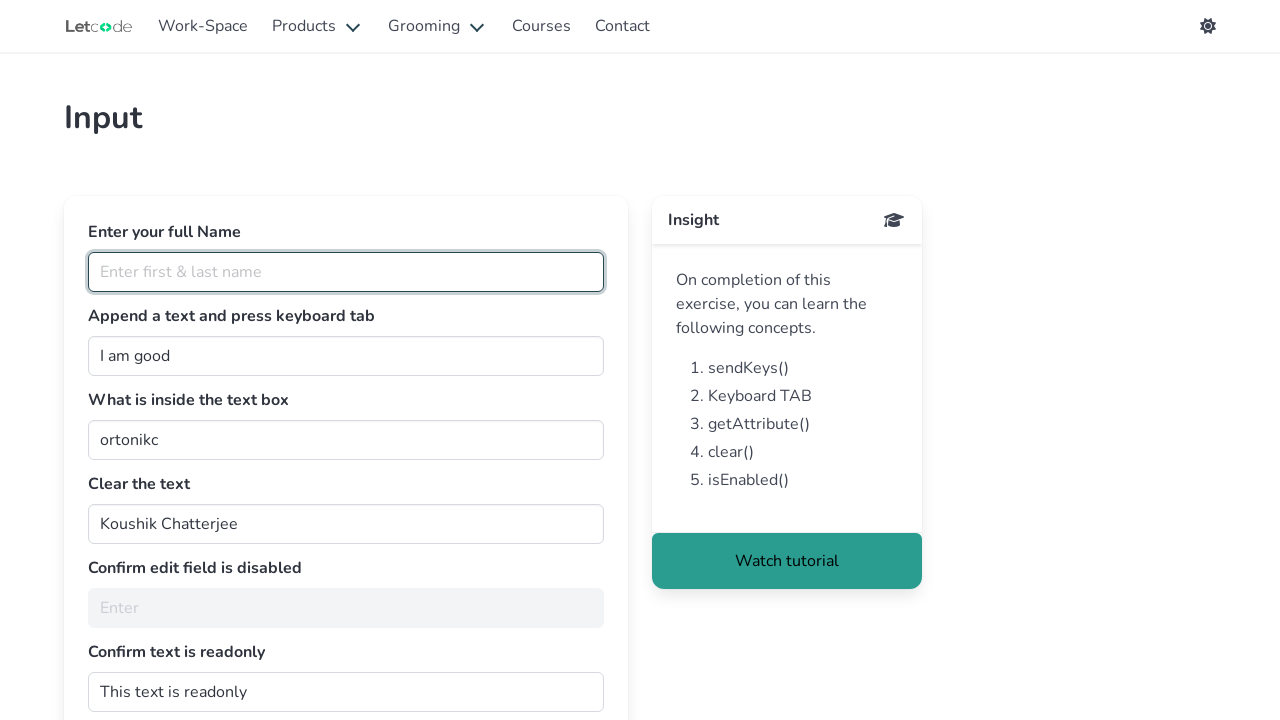

Filled full name field with 'Huabo He' on #fullName
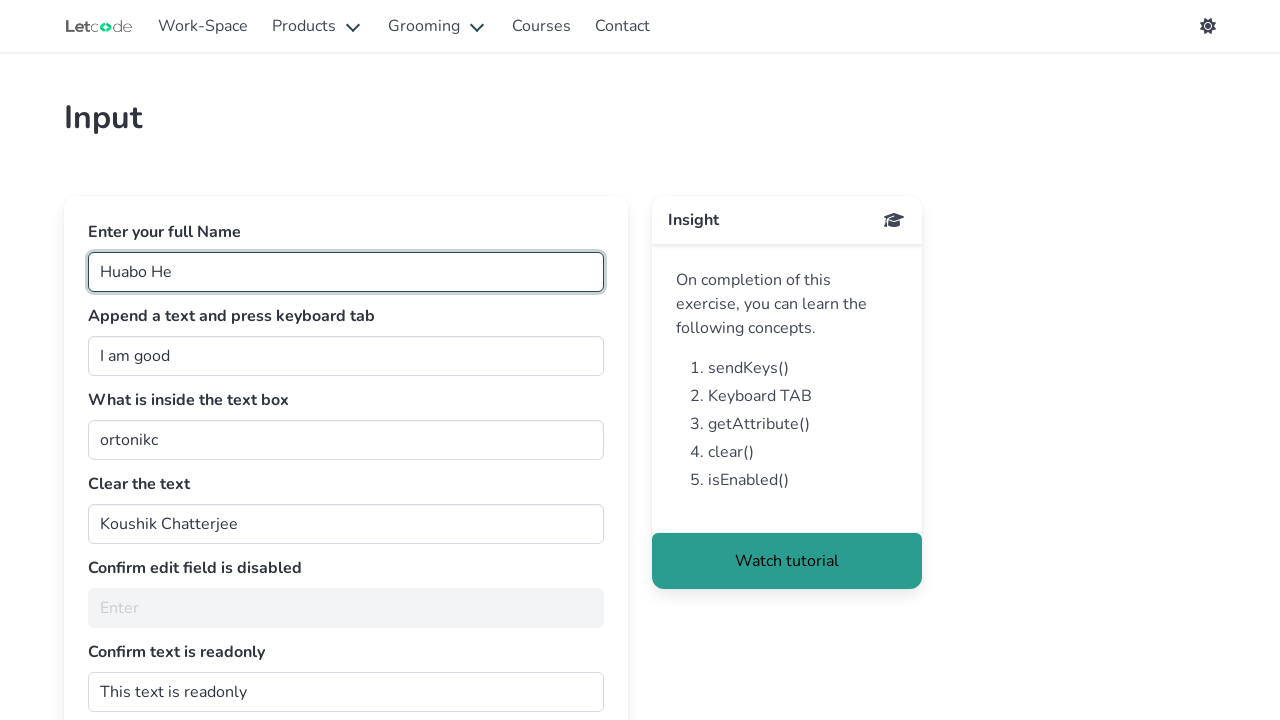

Focused on join field on #join
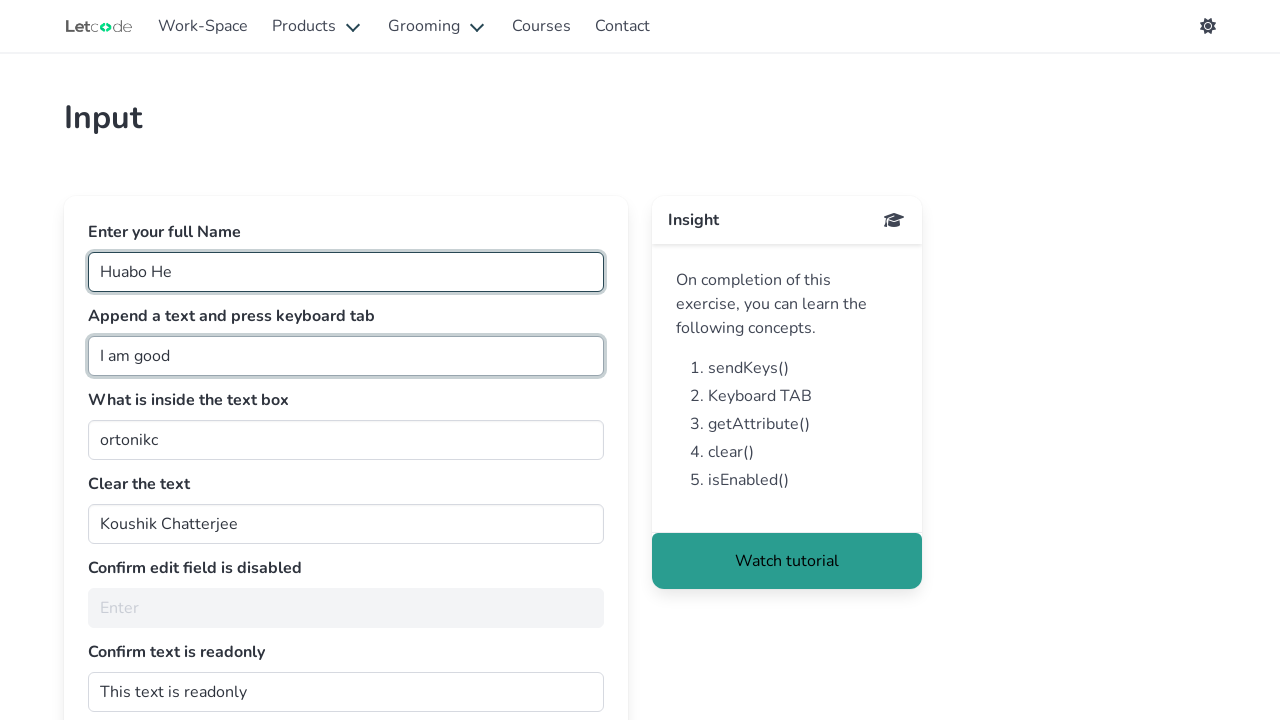

Pressed End key to move cursor to end of join field
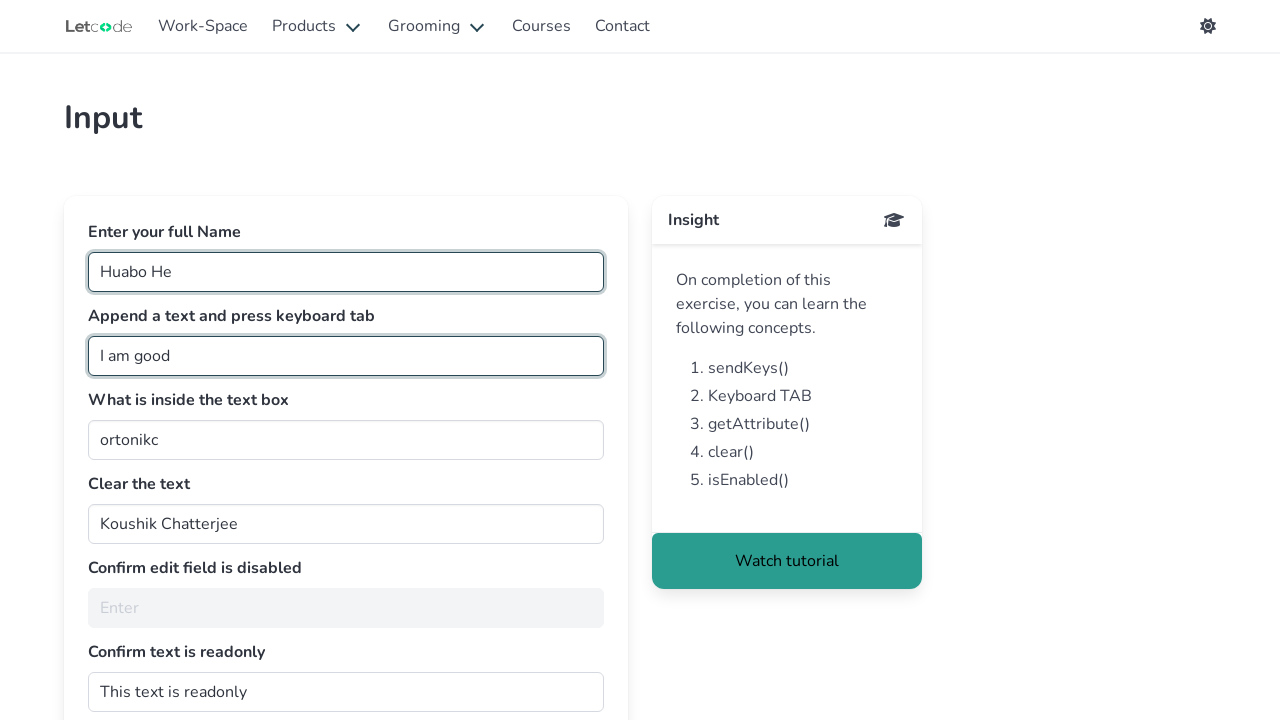

Typed ' Human' into join field on #join
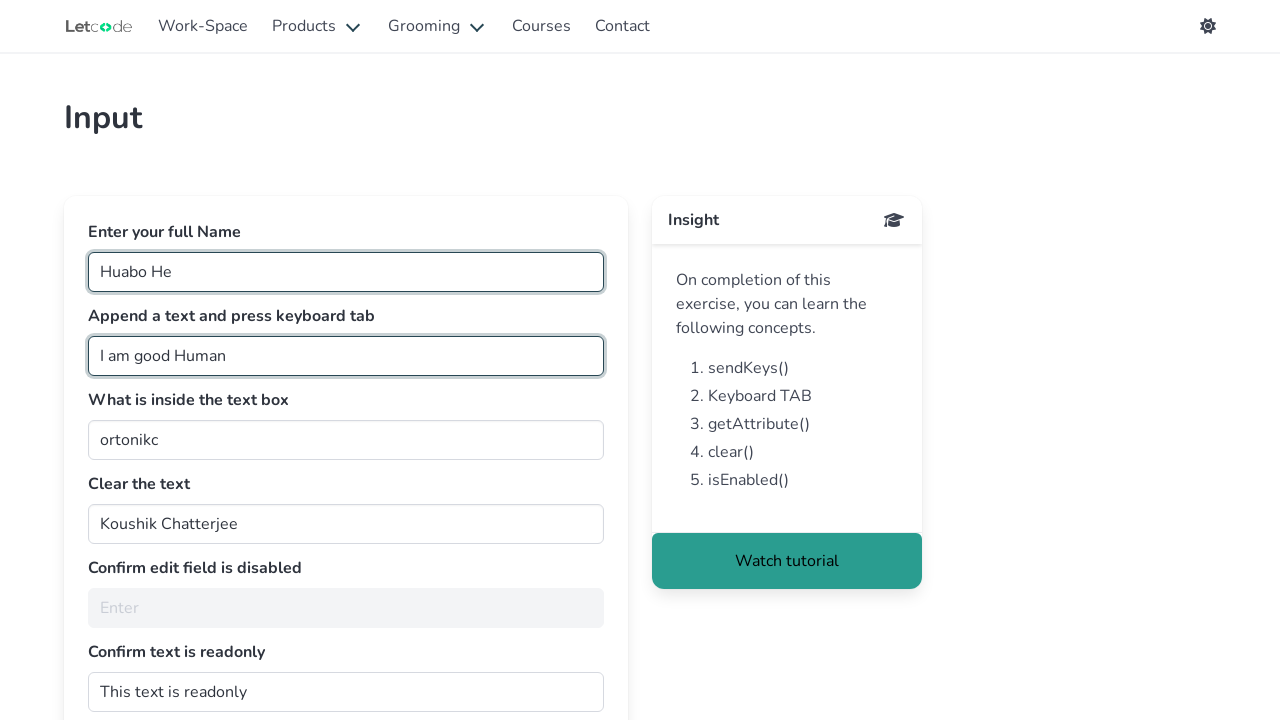

Pressed Tab to move focus to next field
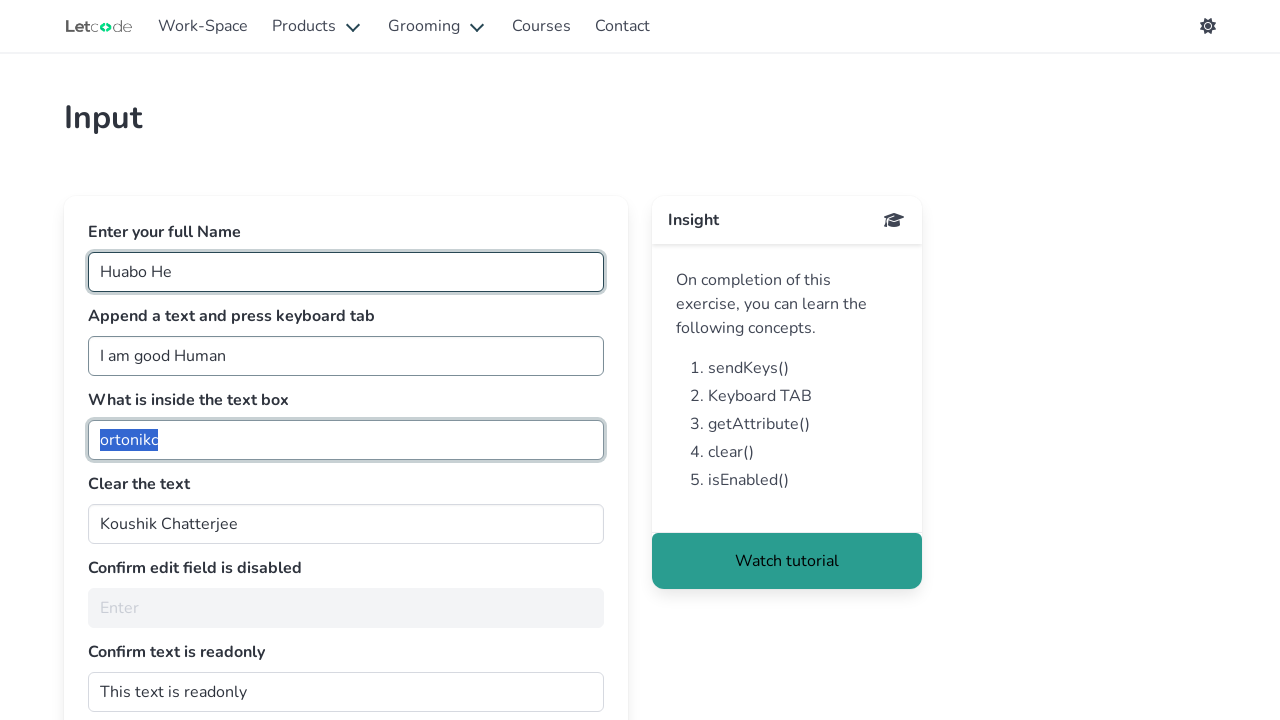

Verified getMe field value equals 'ortonikc'
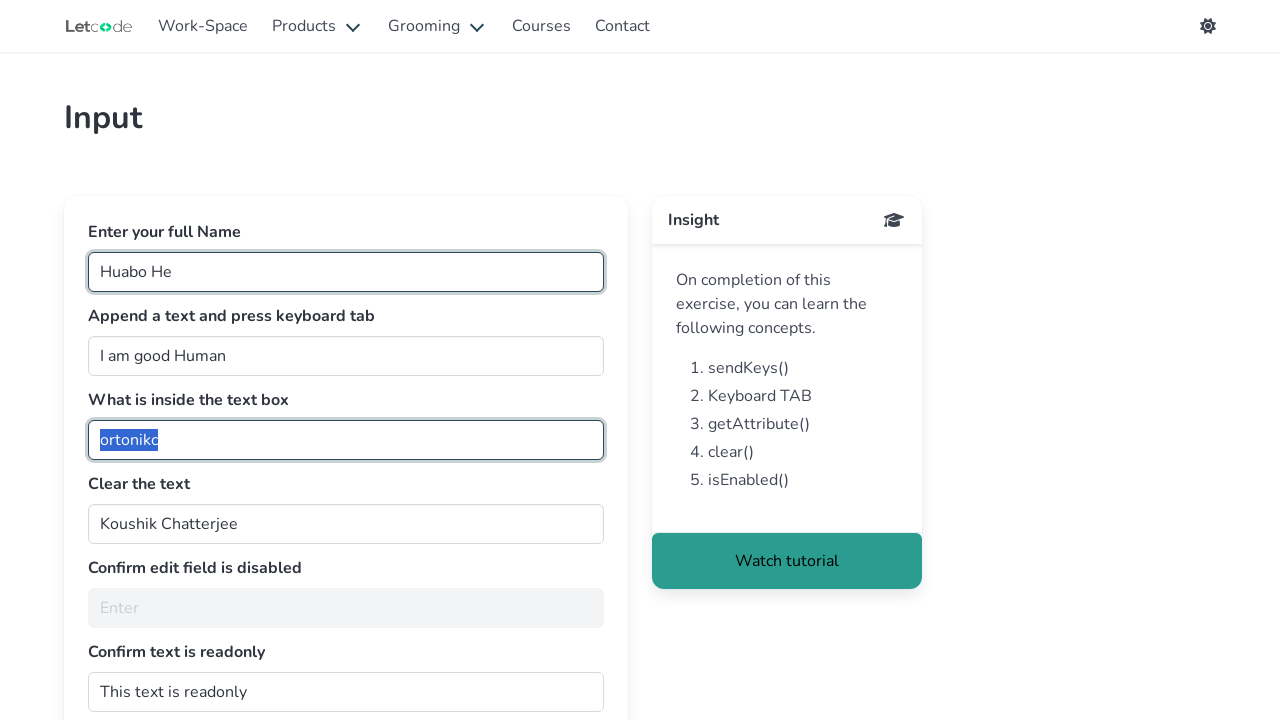

Cleared input field containing 'Koushik Chatterjee' on //input[@value='Koushik Chatterjee']
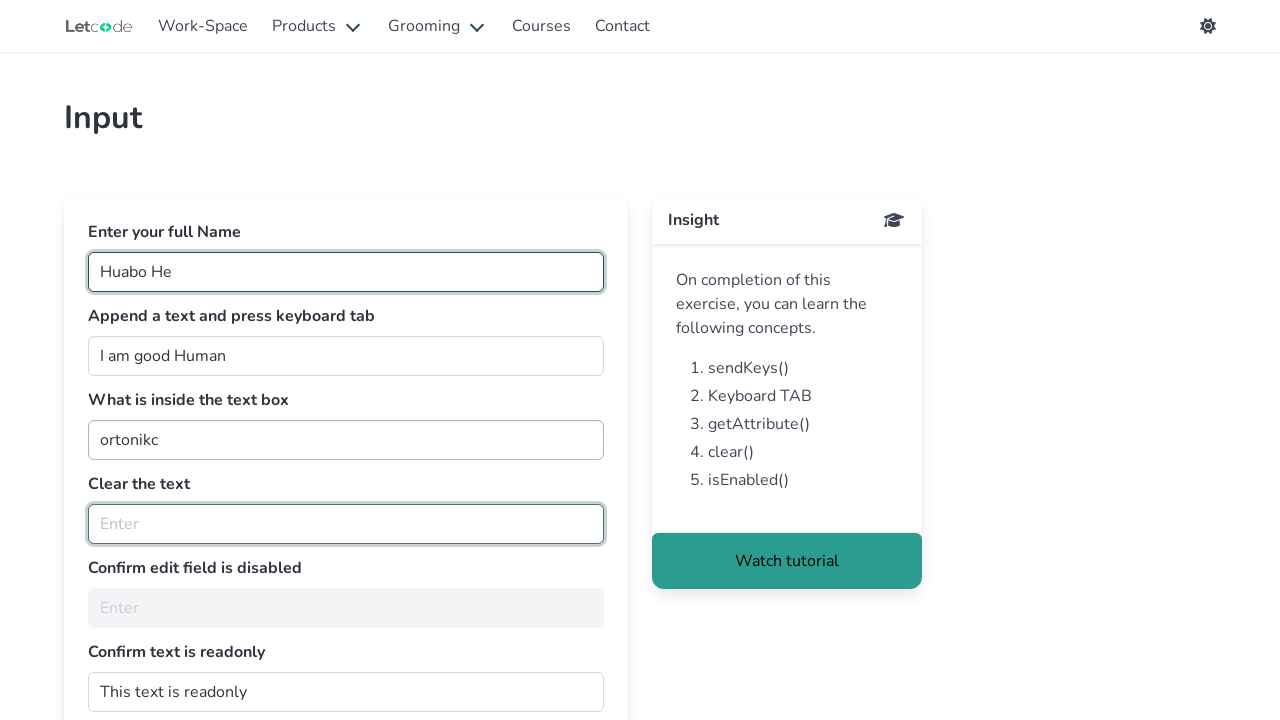

Verified noEdit field is disabled
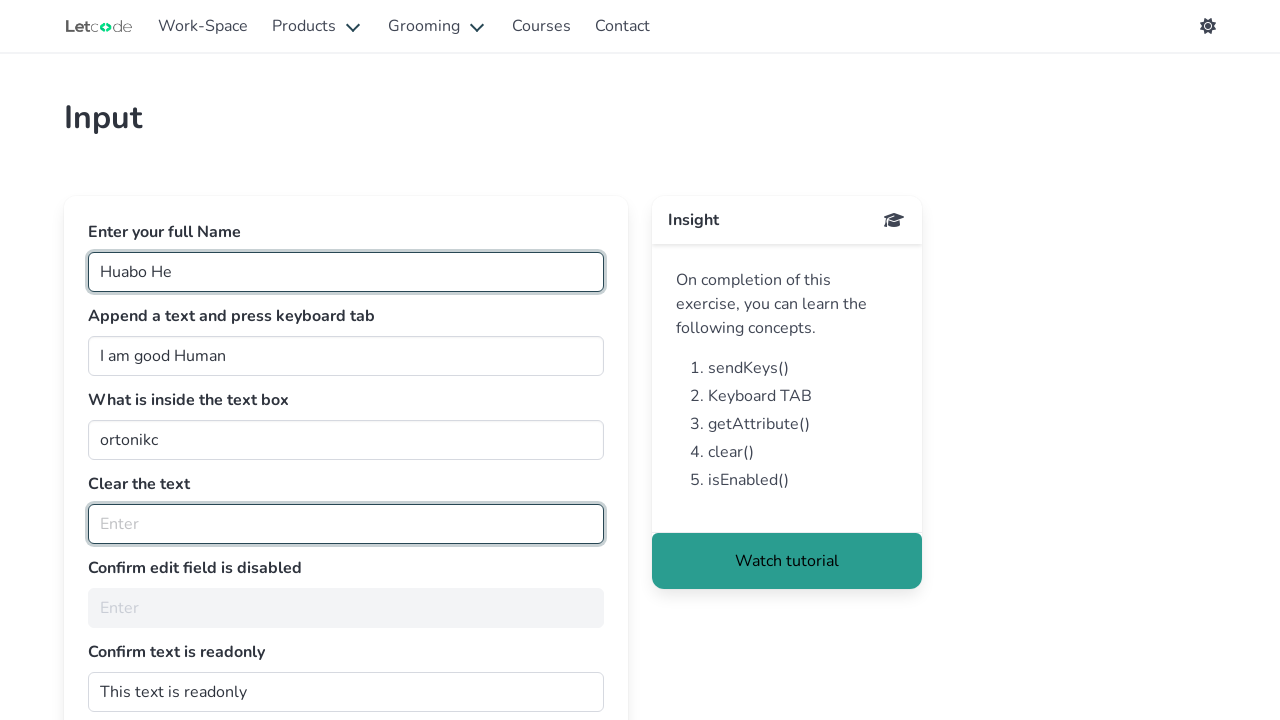

Verified dontwrite field is not editable (readonly)
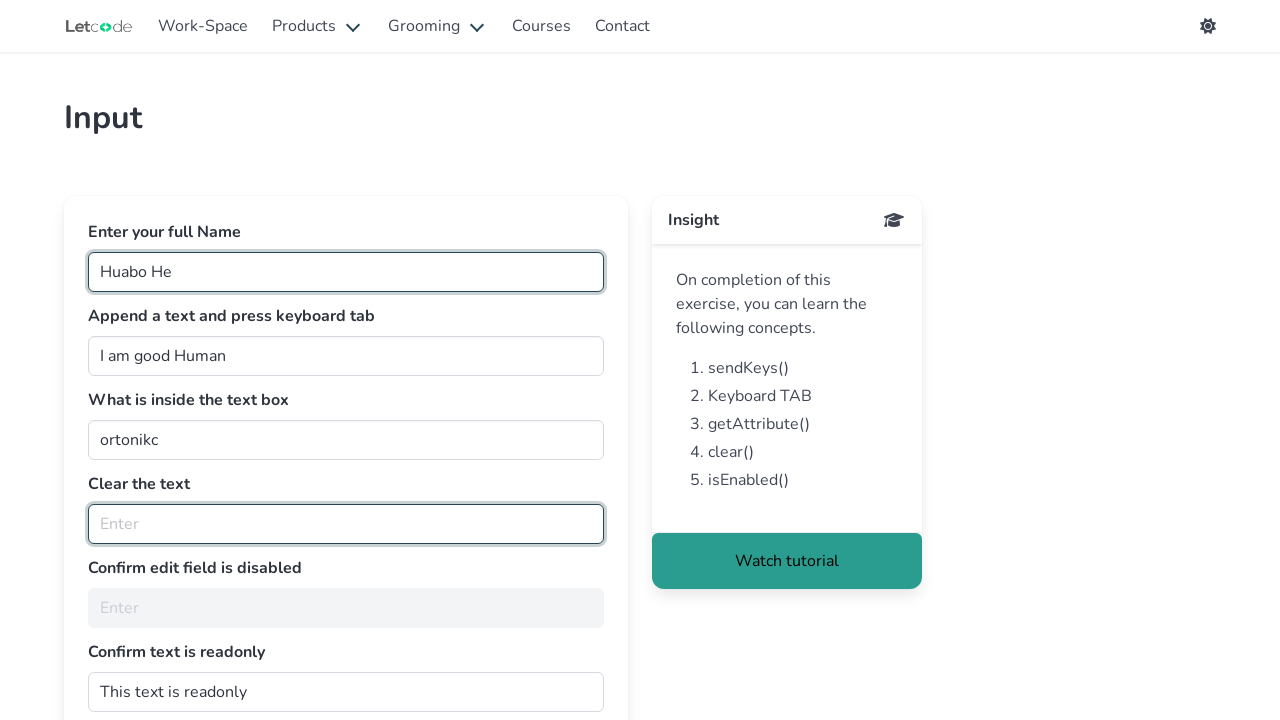

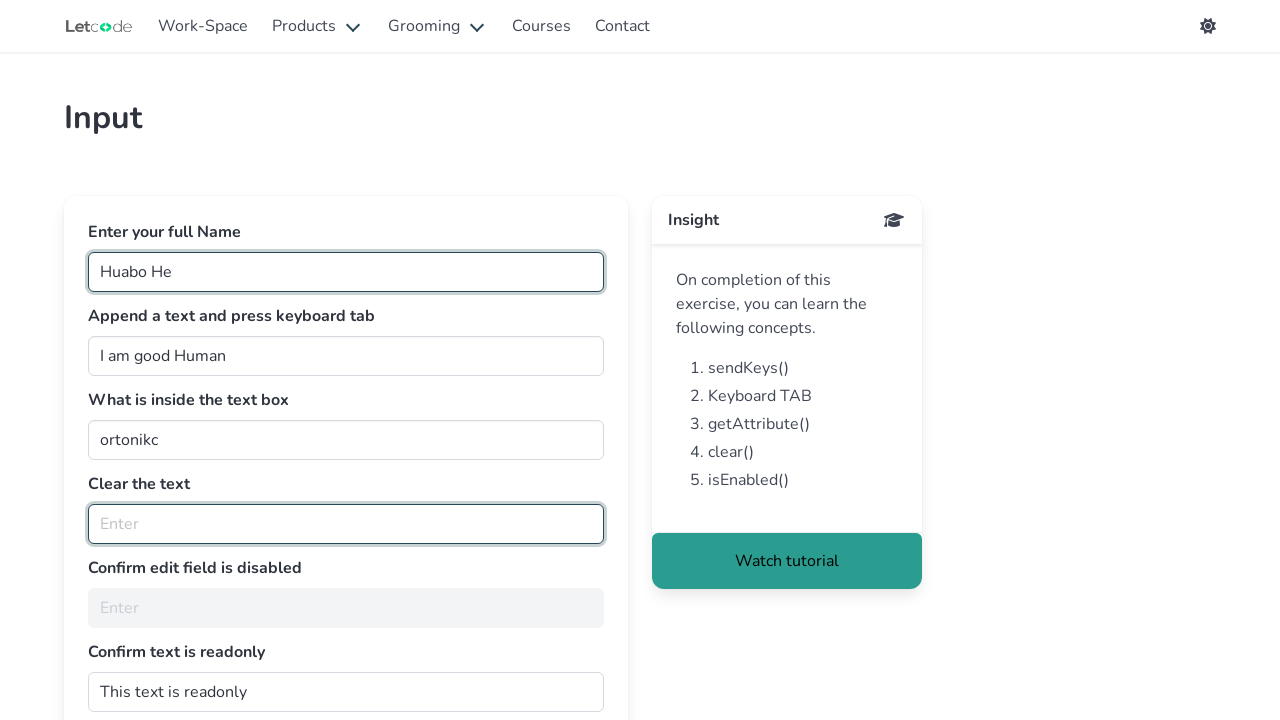